Automatically fills out a newsletter subscription form with first name, last name, and email address, then submits the form

Starting URL: http://secure-retreat-92358.herokuapp.com

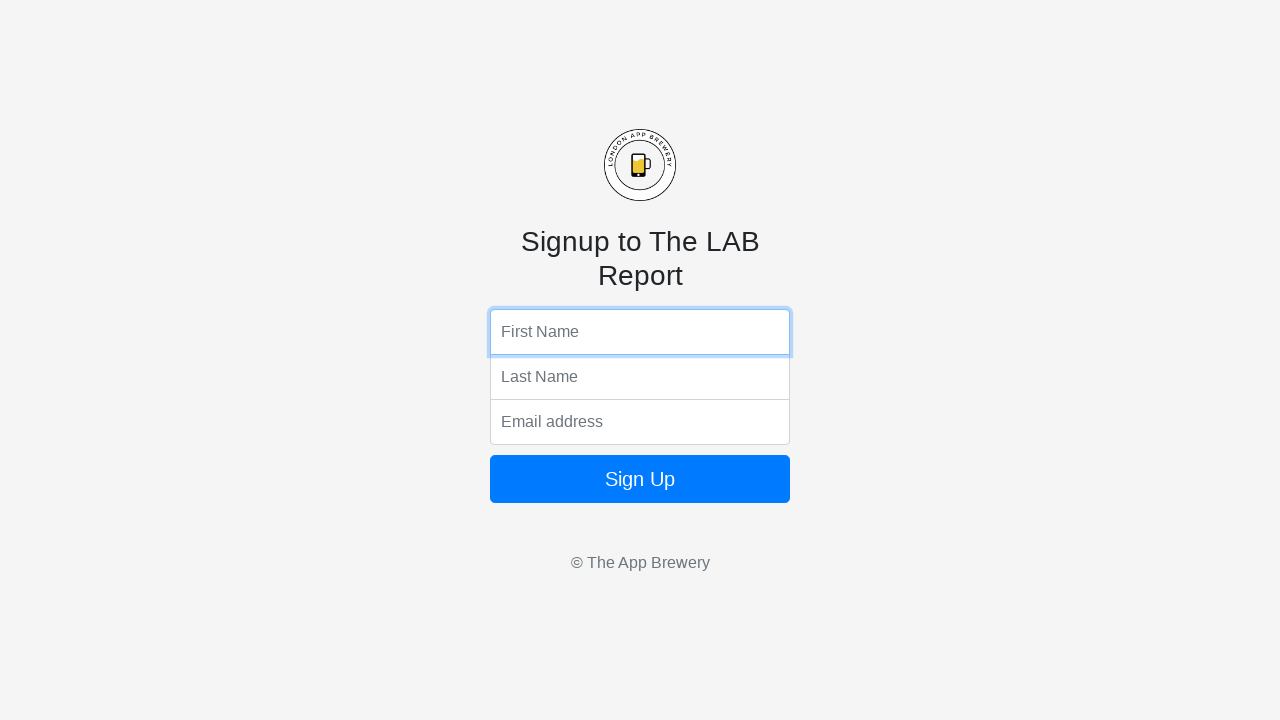

Filled first name field with 'John' on input[name='fName']
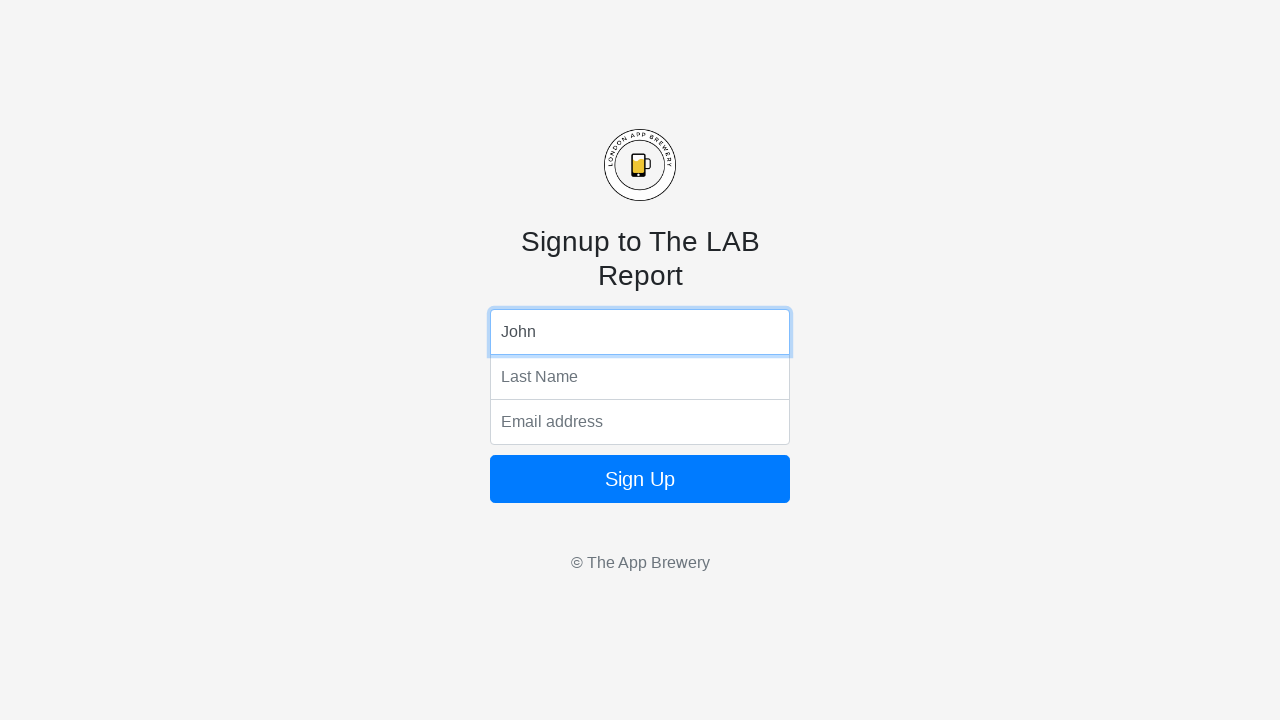

Filled last name field with 'Smith' on input[name='lName']
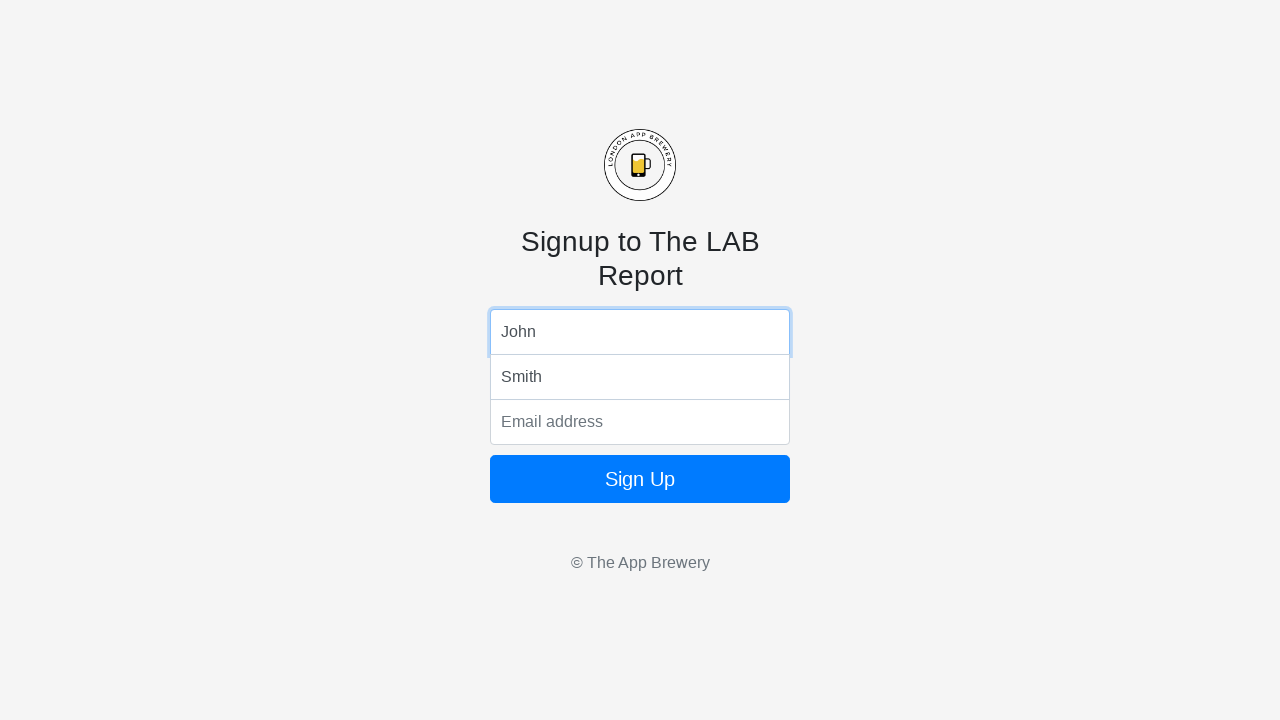

Filled email field with 'john.smith@example.com' on input[name='email']
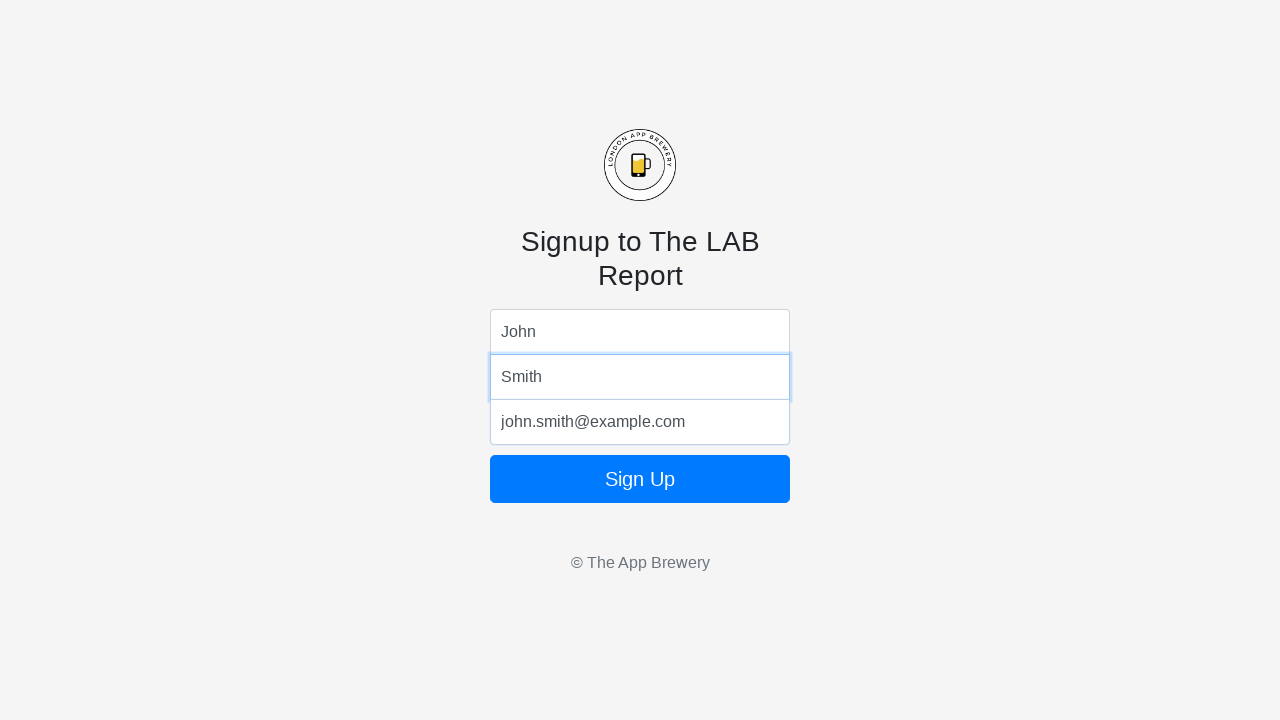

Clicked submit button to complete newsletter subscription at (640, 479) on .btn
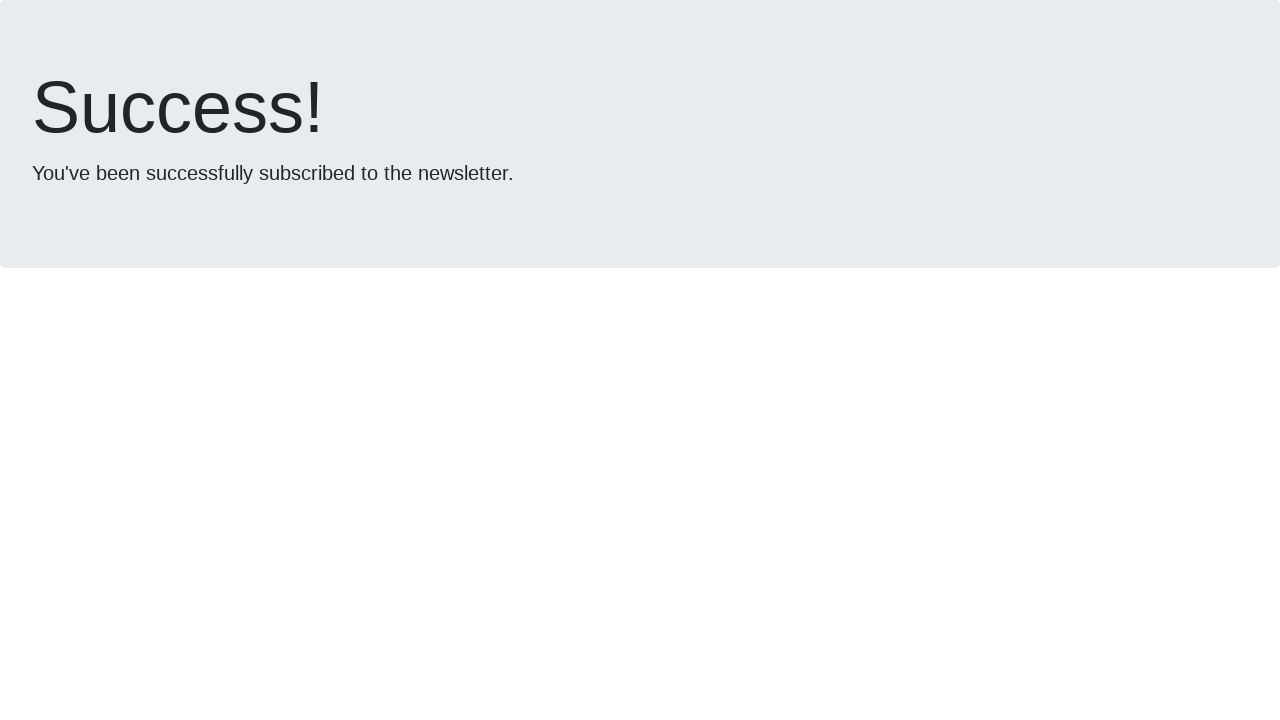

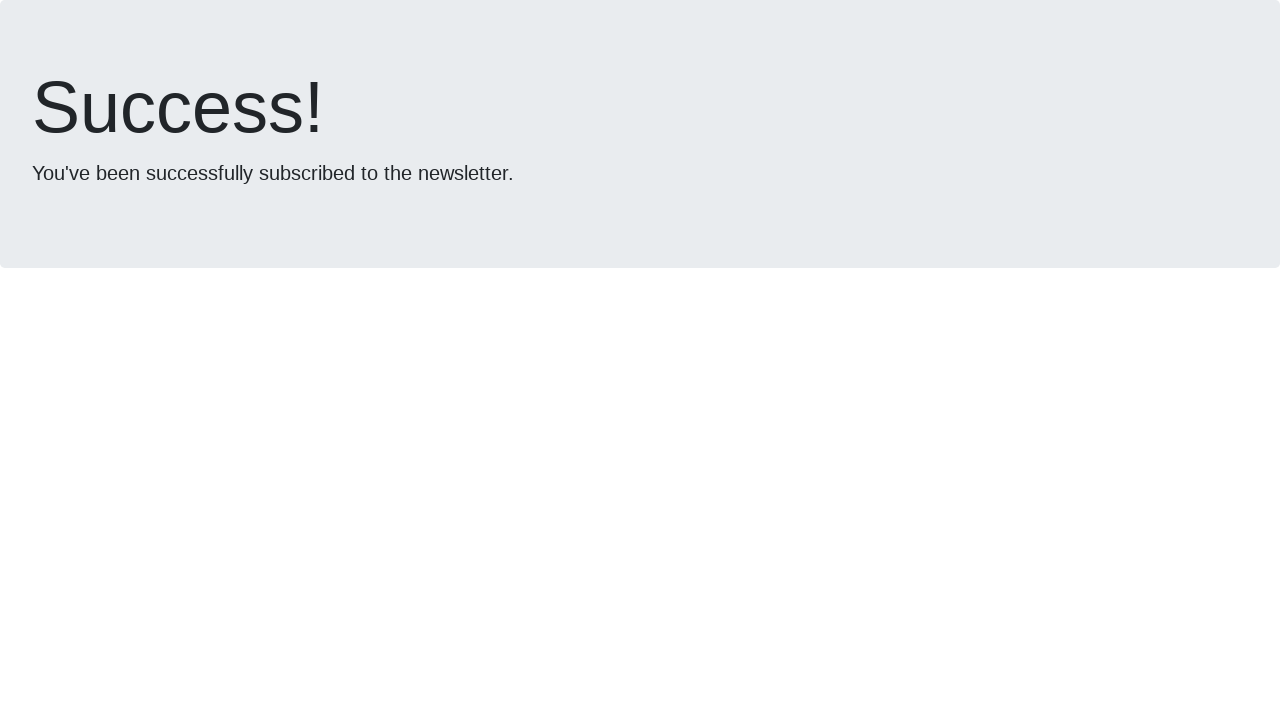